Tests selecting from a dropdown list using Playwright's built-in select method to choose "Option 1" by its visible text

Starting URL: http://the-internet.herokuapp.com/dropdown

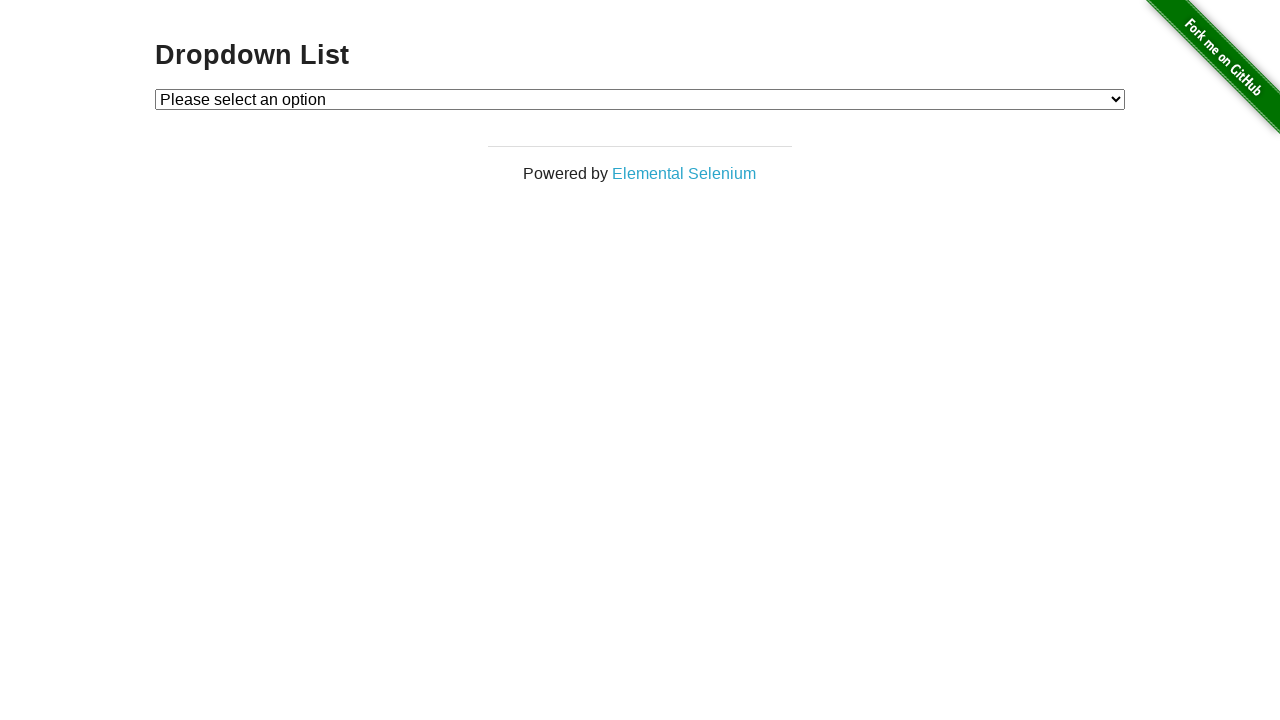

Navigated to dropdown page at http://the-internet.herokuapp.com/dropdown
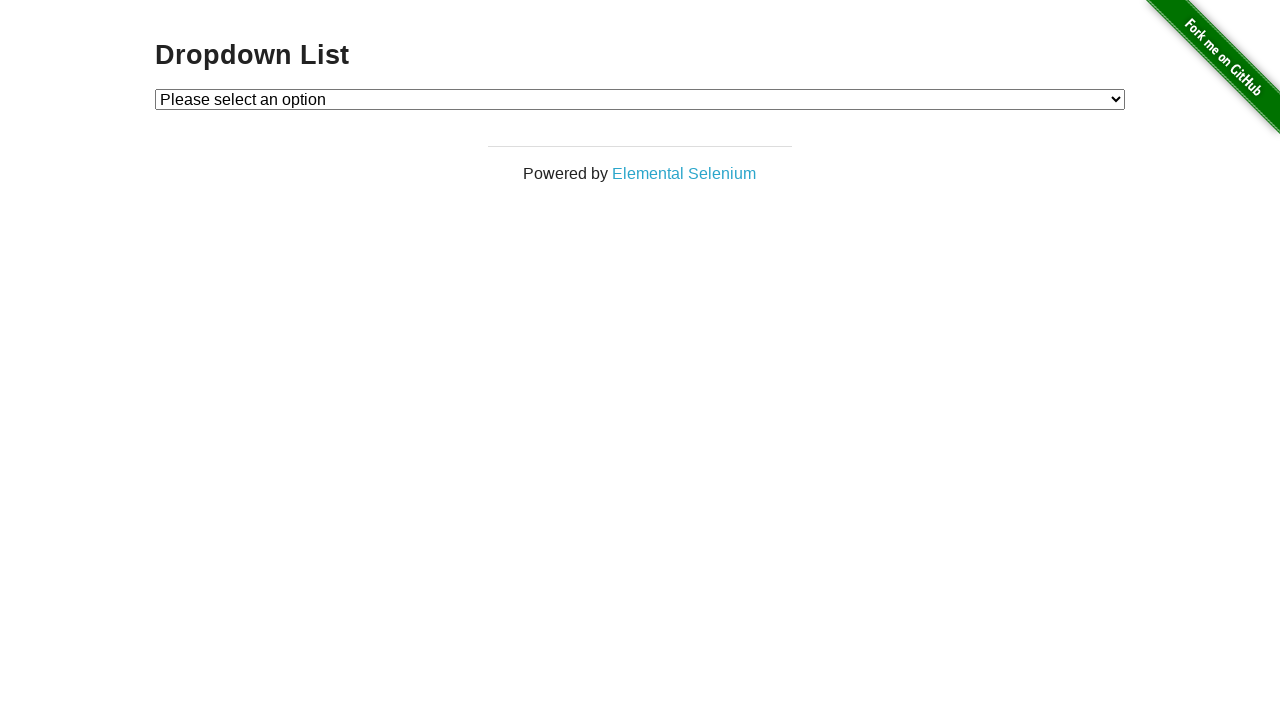

Selected 'Option 1' from dropdown using select_option method on #dropdown
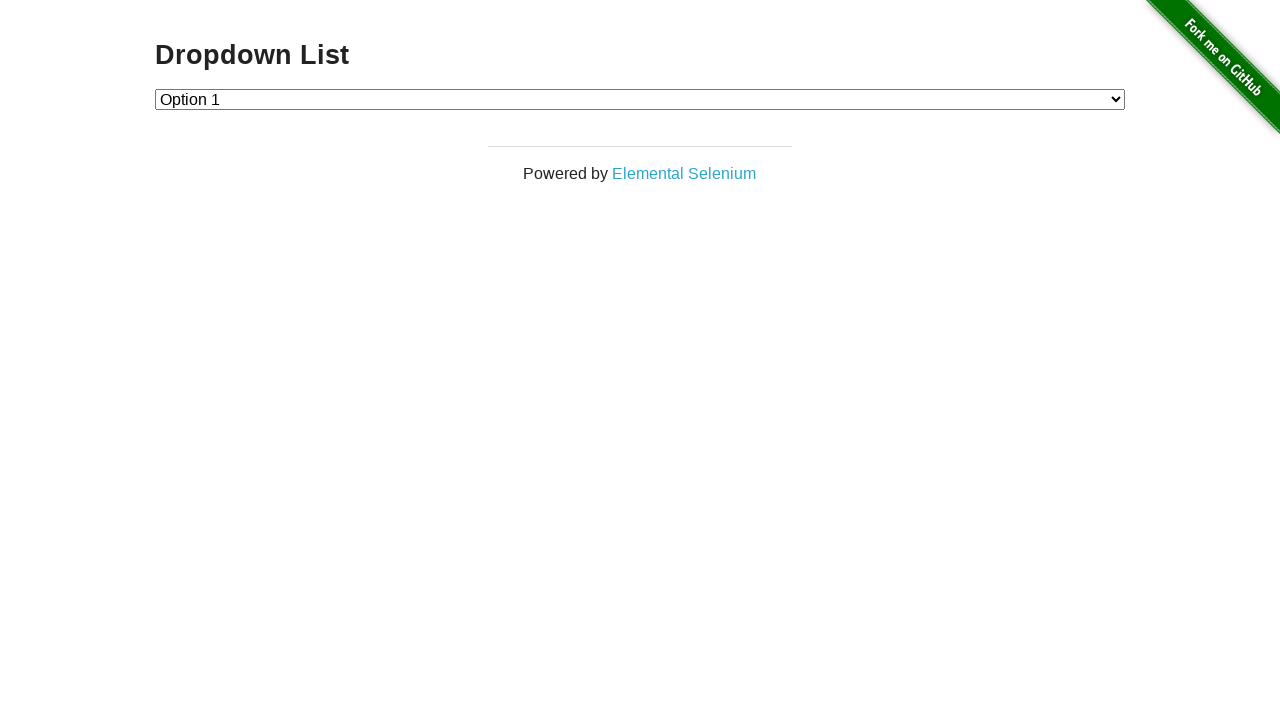

Retrieved the selected dropdown value
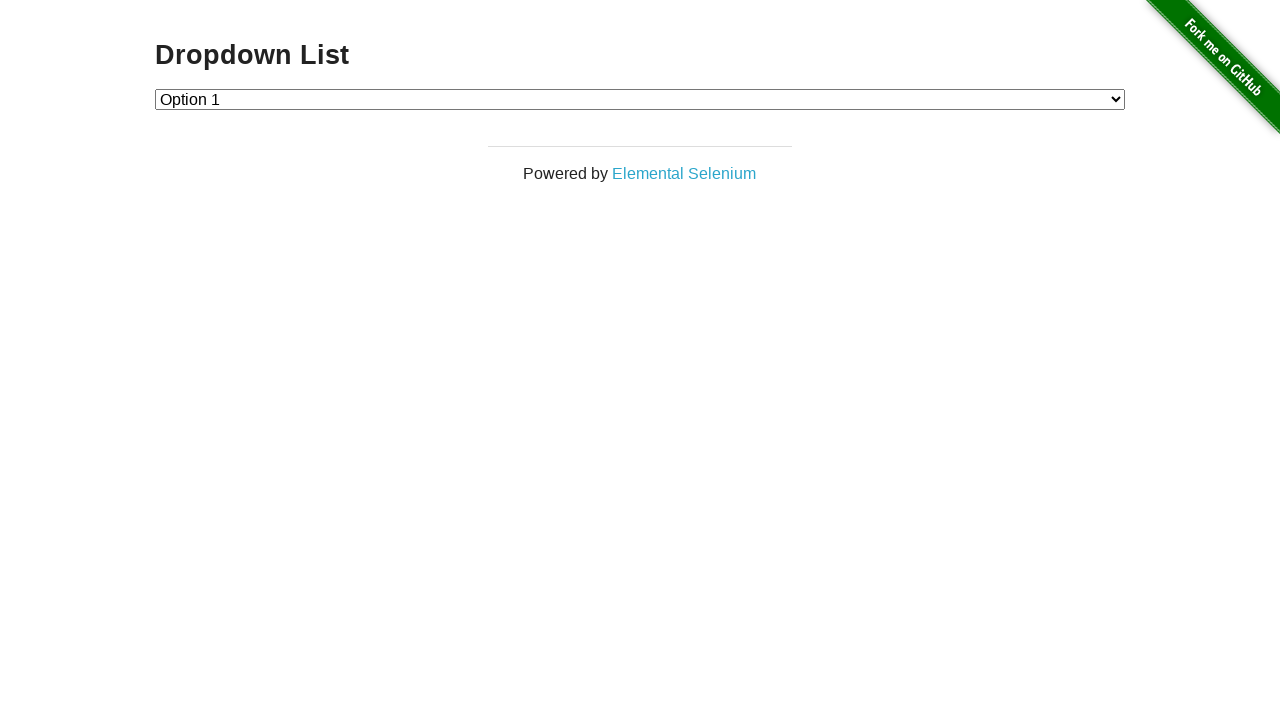

Verified that the dropdown value is '1' (Option 1)
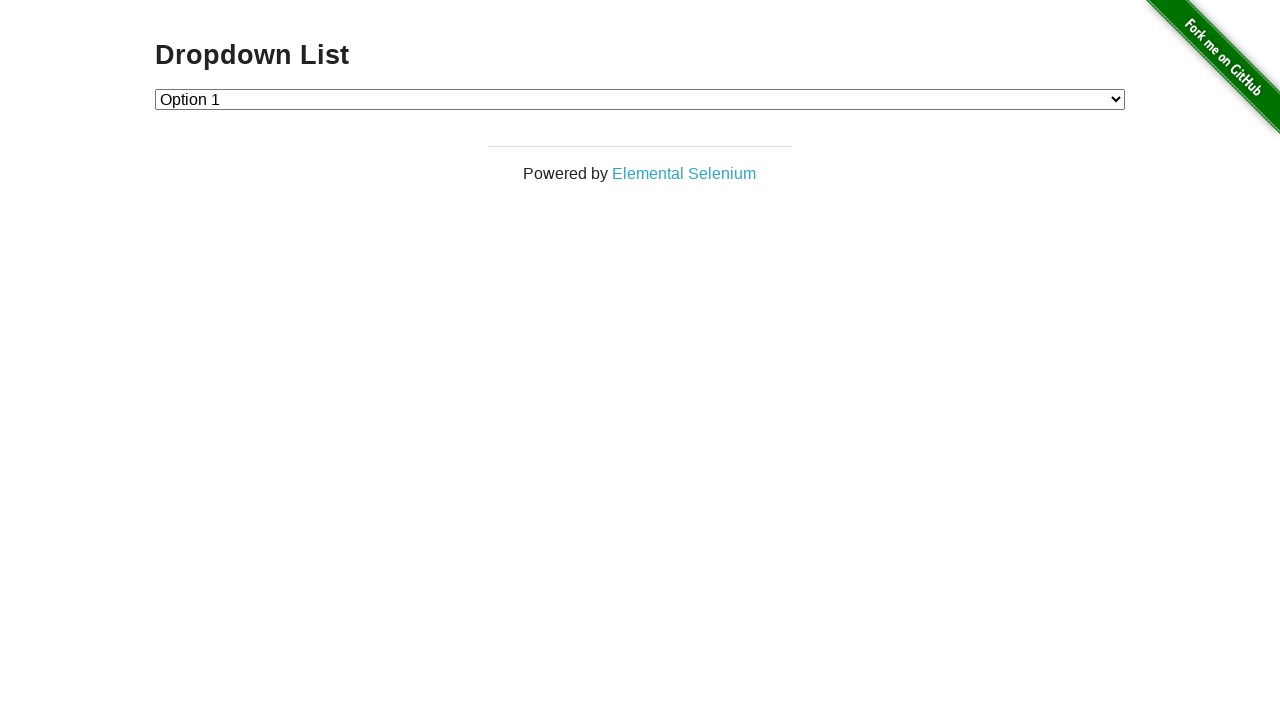

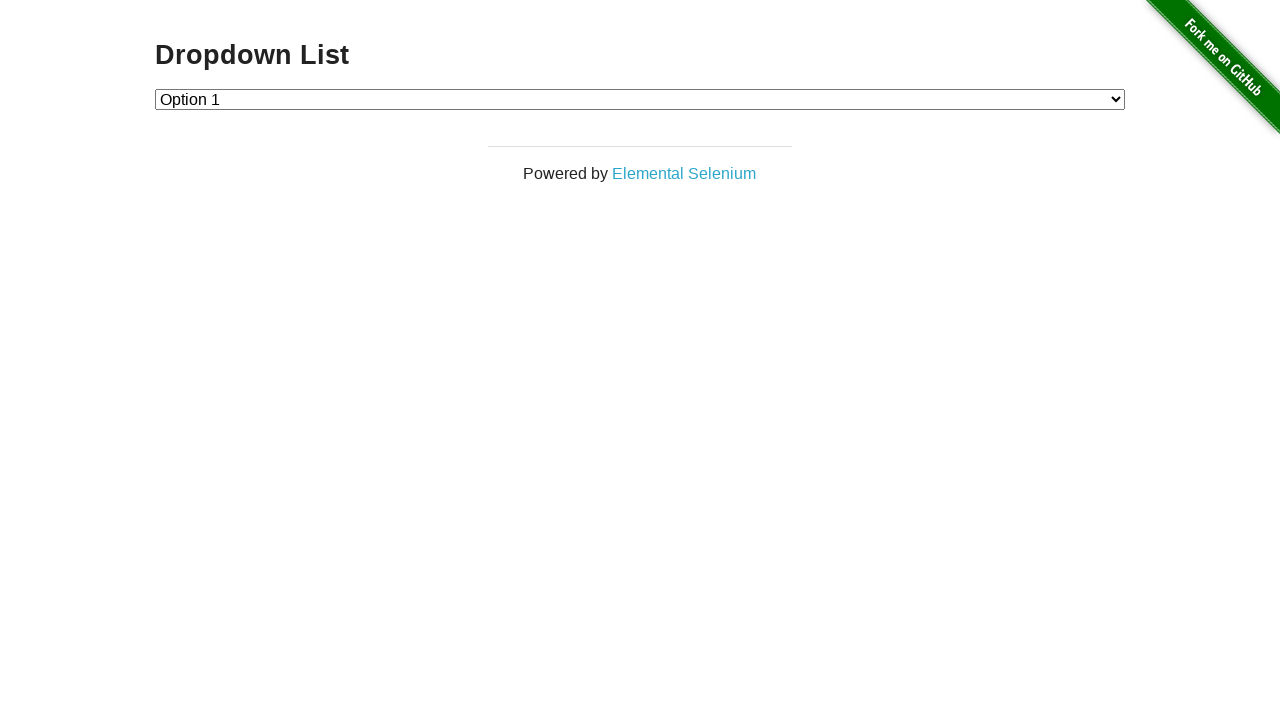